Tests autocomplete functionality by typing "uni" in a search box, selecting "United Kingdom" from the autocomplete suggestions, submitting the form, and verifying the result displays the selected country.

Starting URL: https://testcenter.techproeducation.com/index.php?page=autocomplete

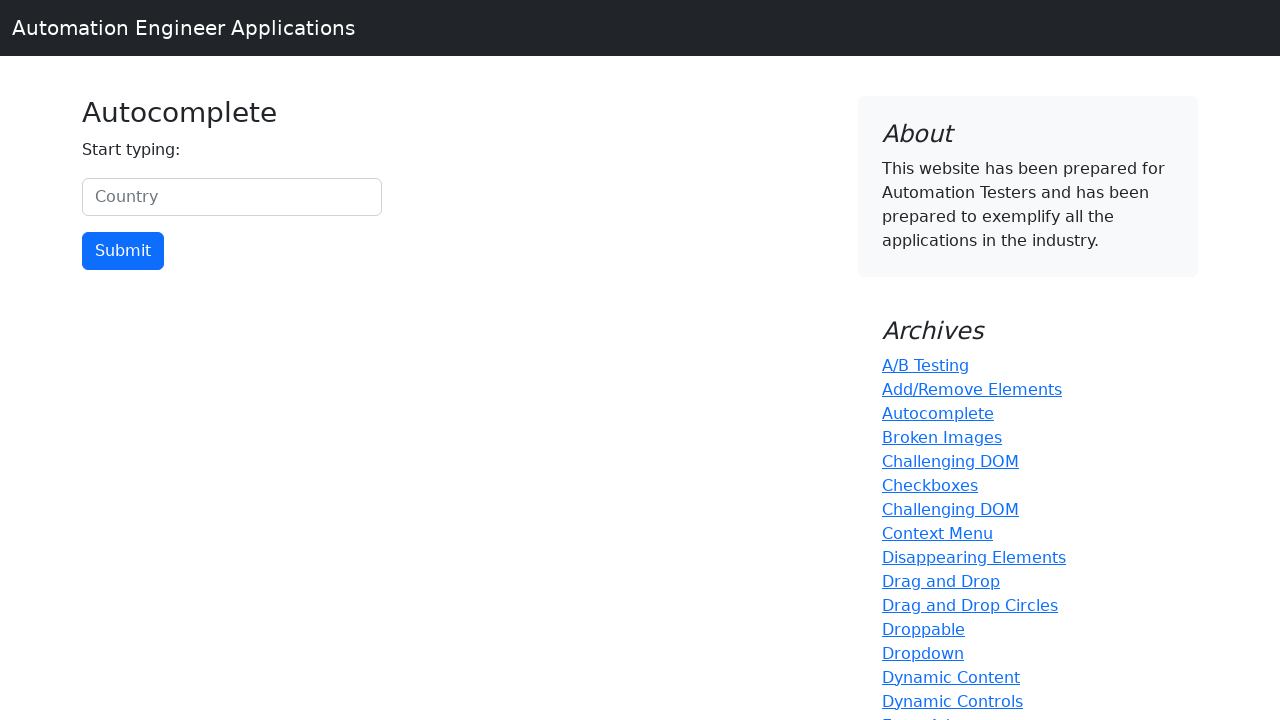

Typed 'uni' in the country search box to trigger autocomplete on #myCountry
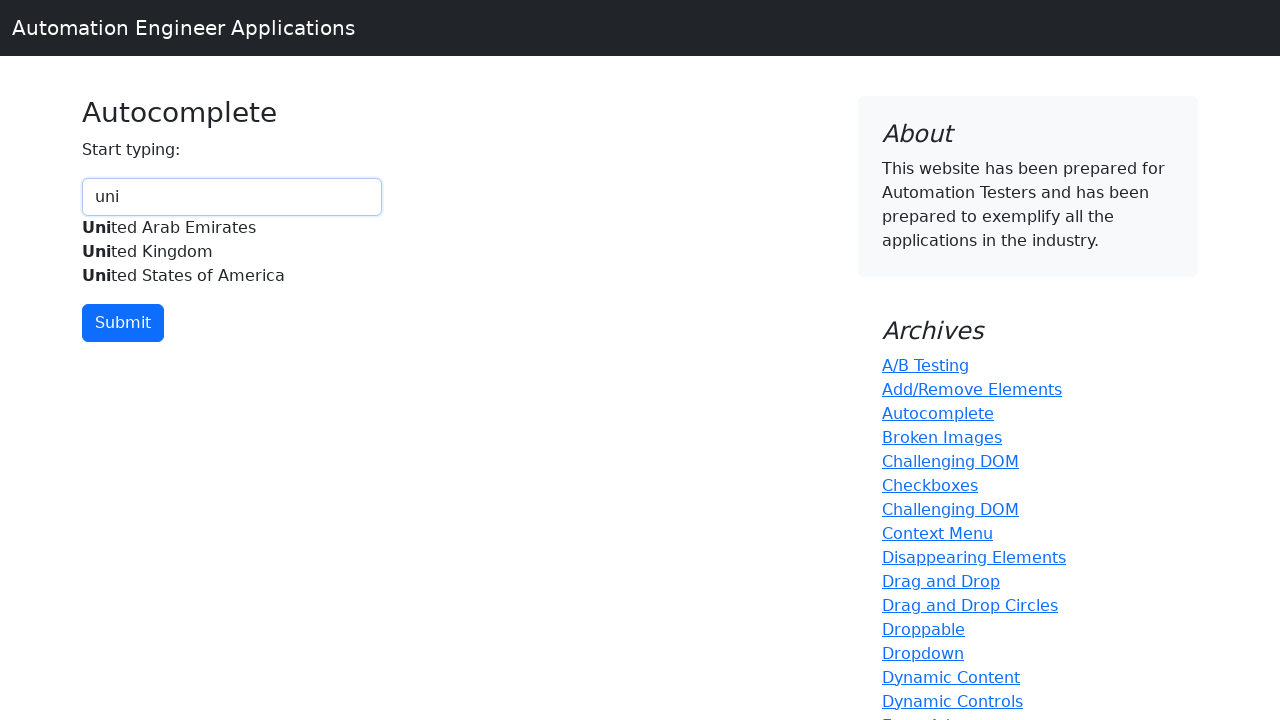

Autocomplete suggestions appeared with 'United Kingdom' option visible
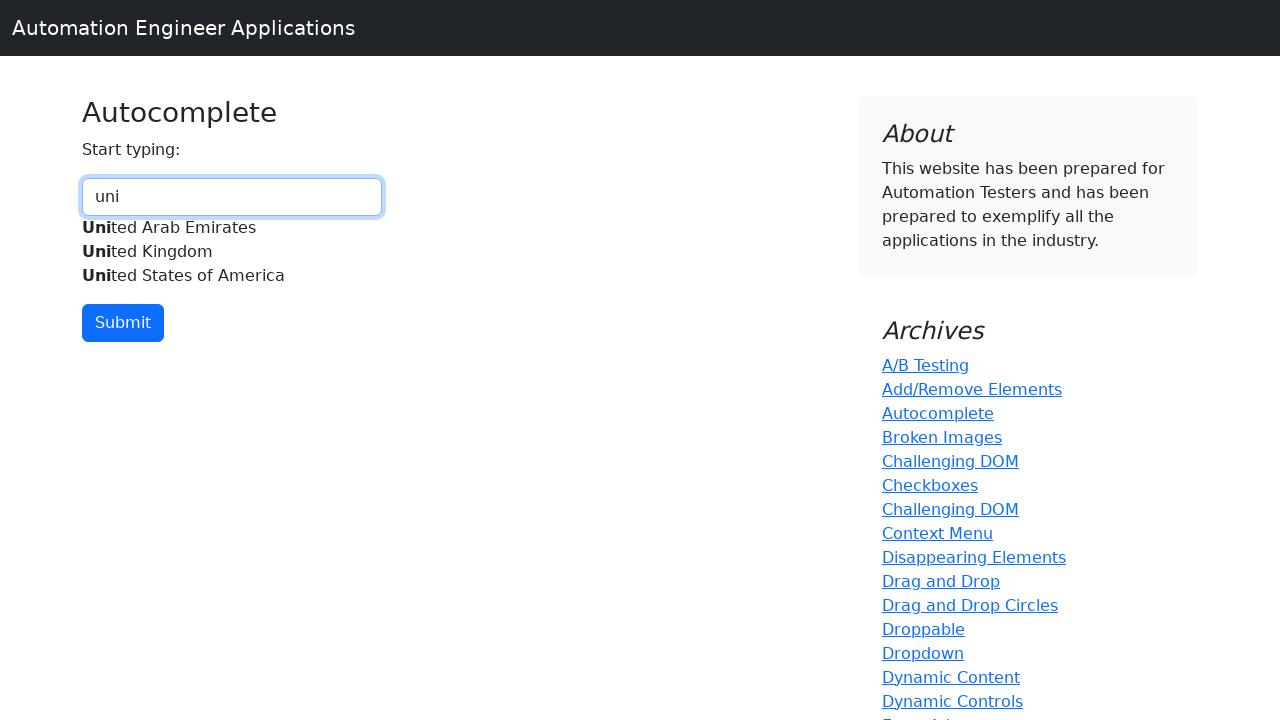

Selected 'United Kingdom' from autocomplete suggestions at (232, 252) on xpath=//div[@id='myCountryautocomplete-list']//*[.='United Kingdom']
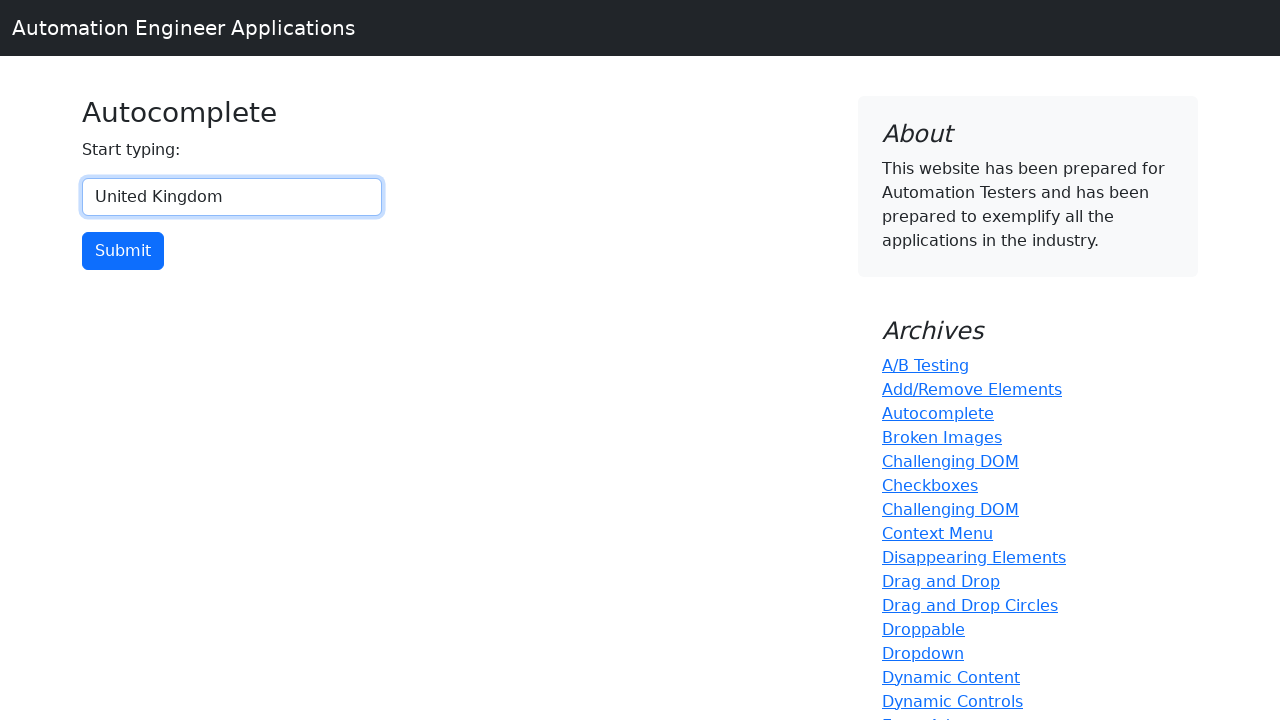

Clicked the submit button to submit the form at (123, 251) on input[type='button']
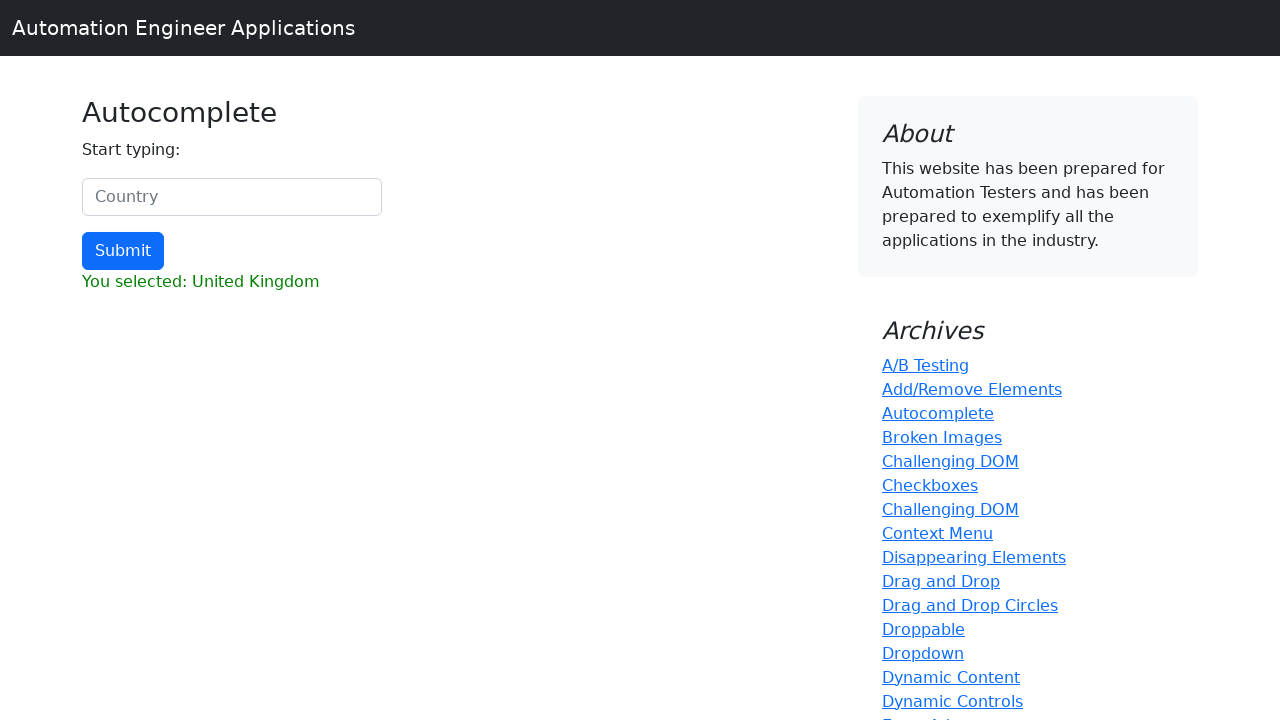

Result section loaded and is visible
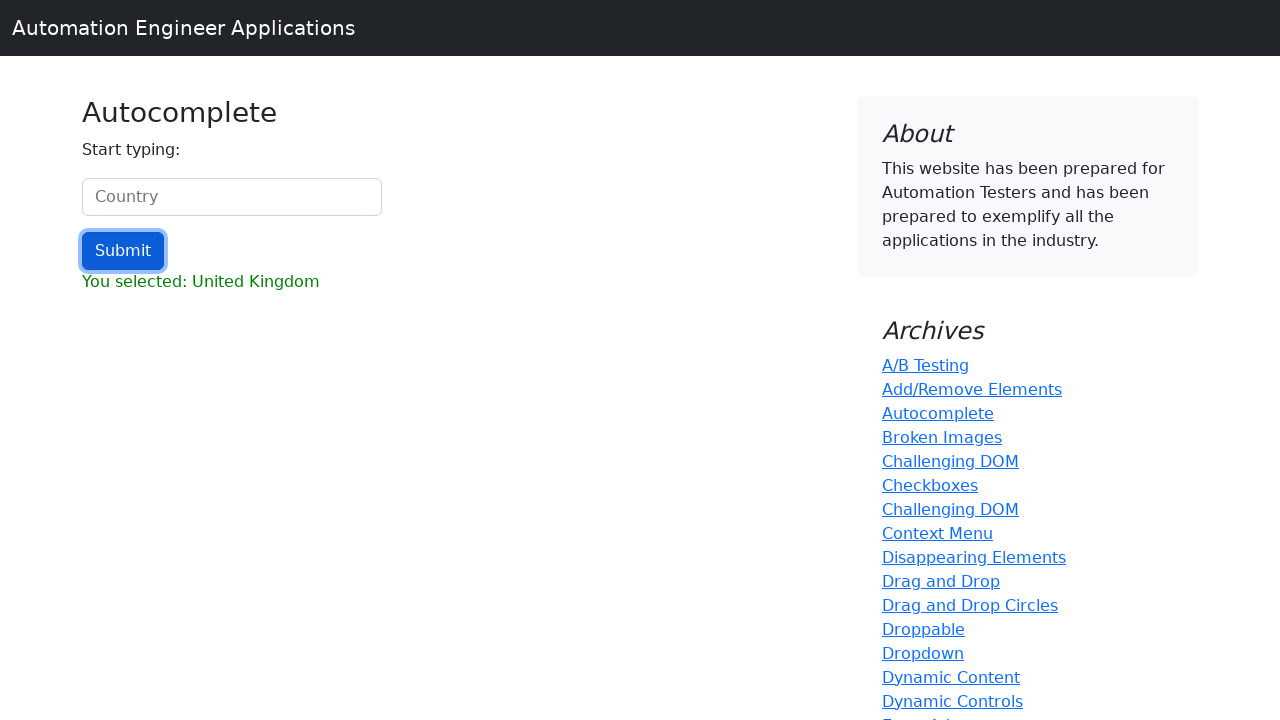

Retrieved result text: You selected: United Kingdom
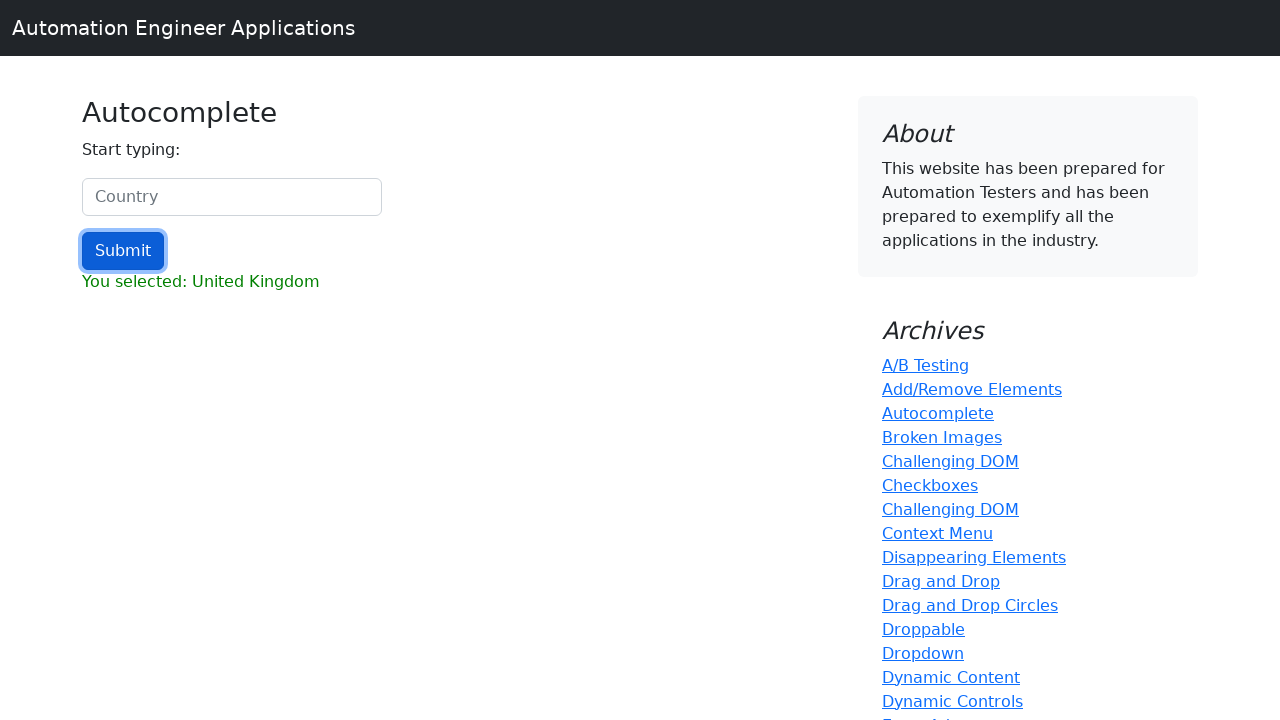

Verified that 'United Kingdom' is present in the result
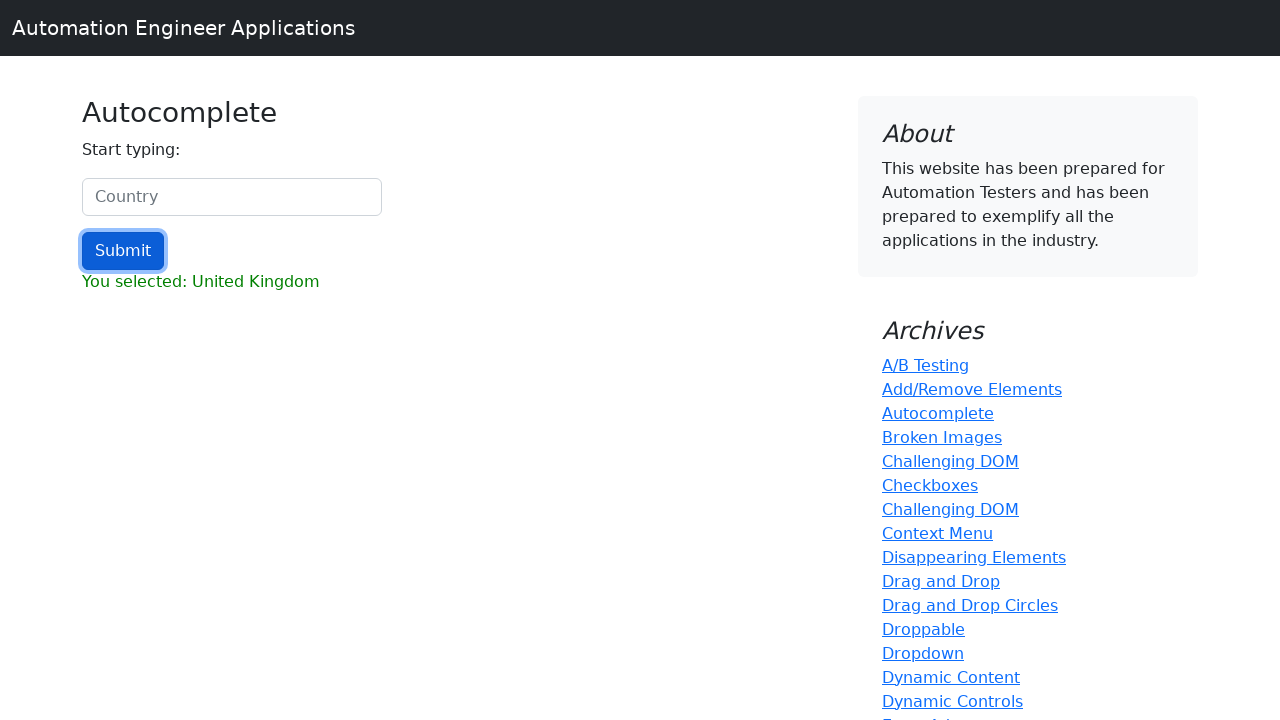

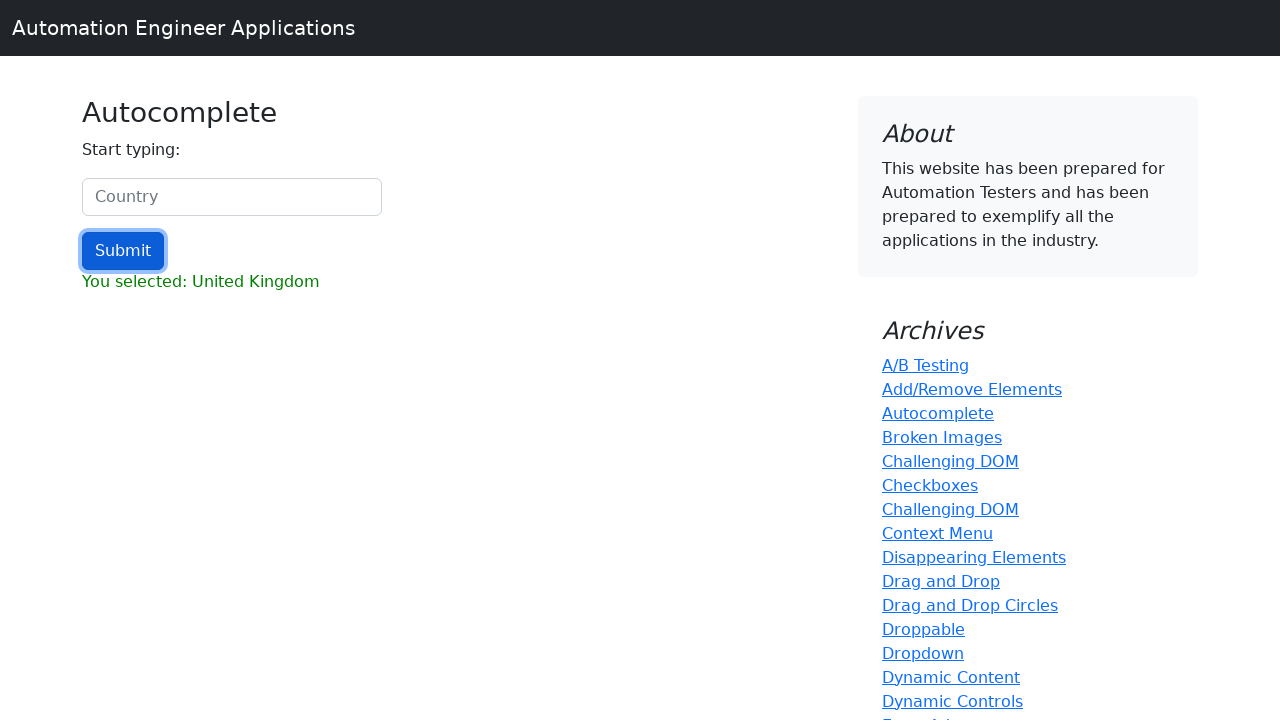